Tests clicking buttons after they become clickable using explicit waits and verifies the success message

Starting URL: https://eviltester.github.io/synchole/buttons.html

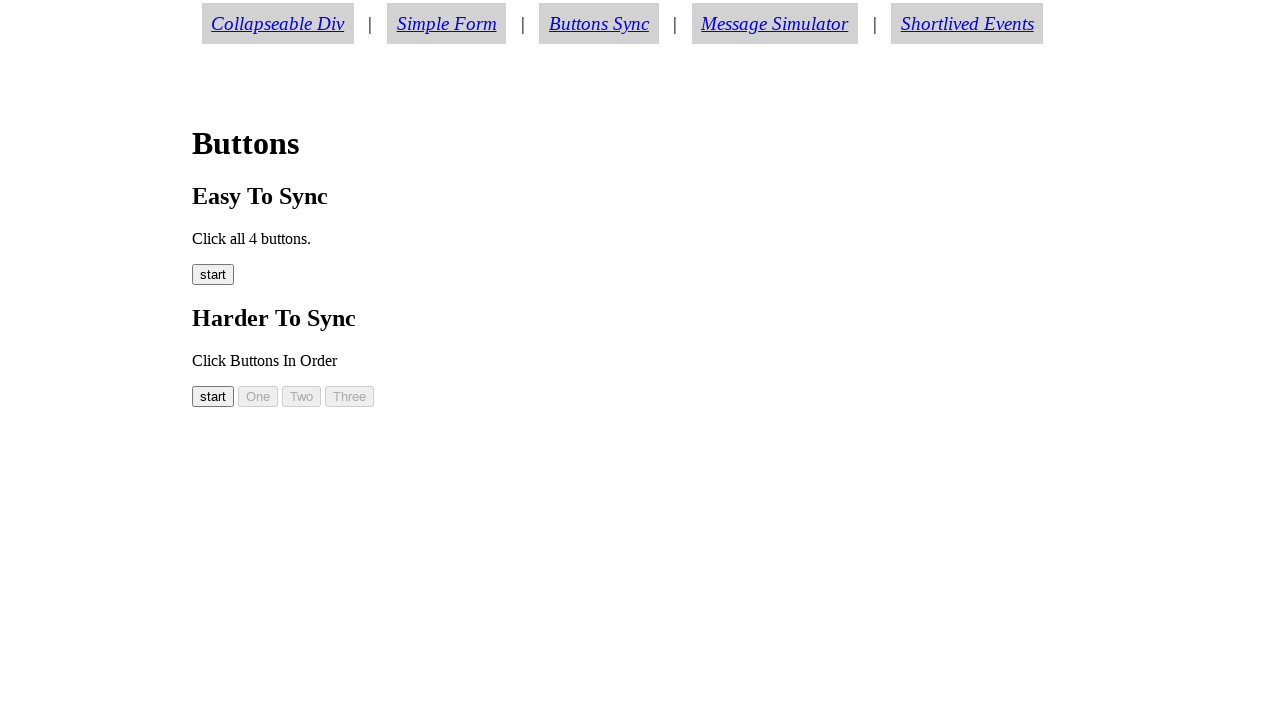

Waited for first button (#button00) to become visible
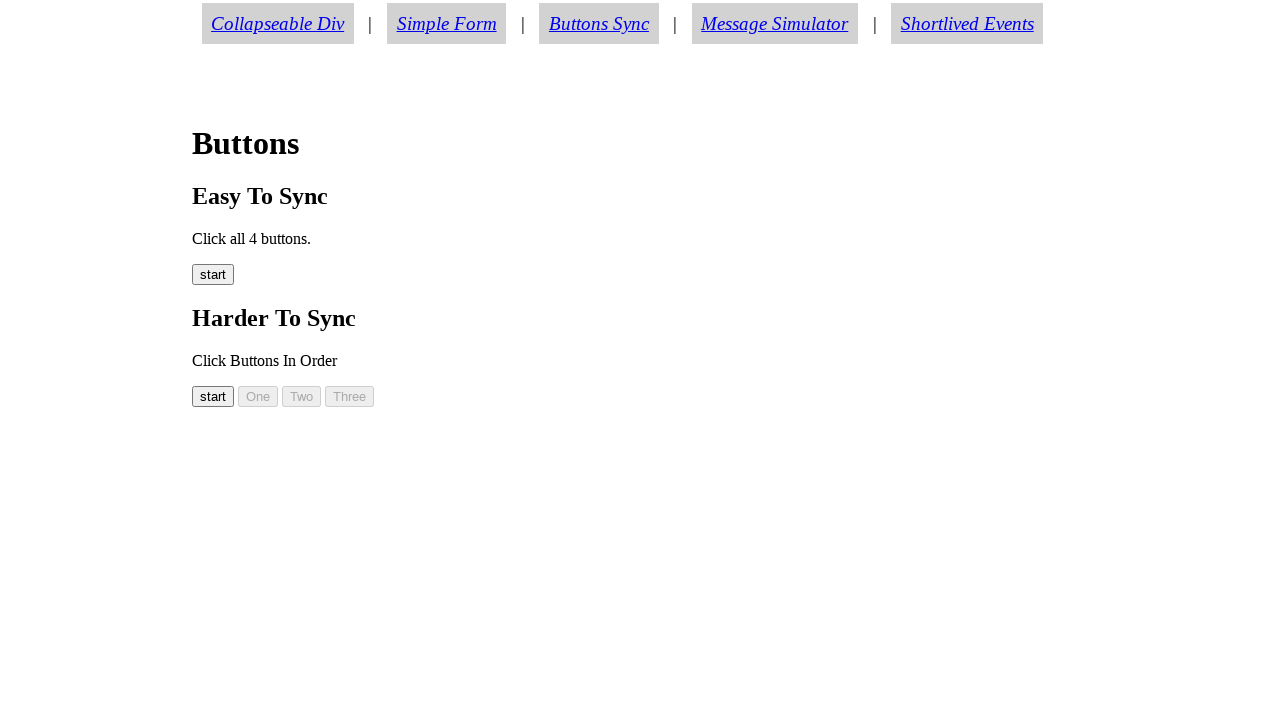

Clicked first button (#button00) at (213, 396) on #button00
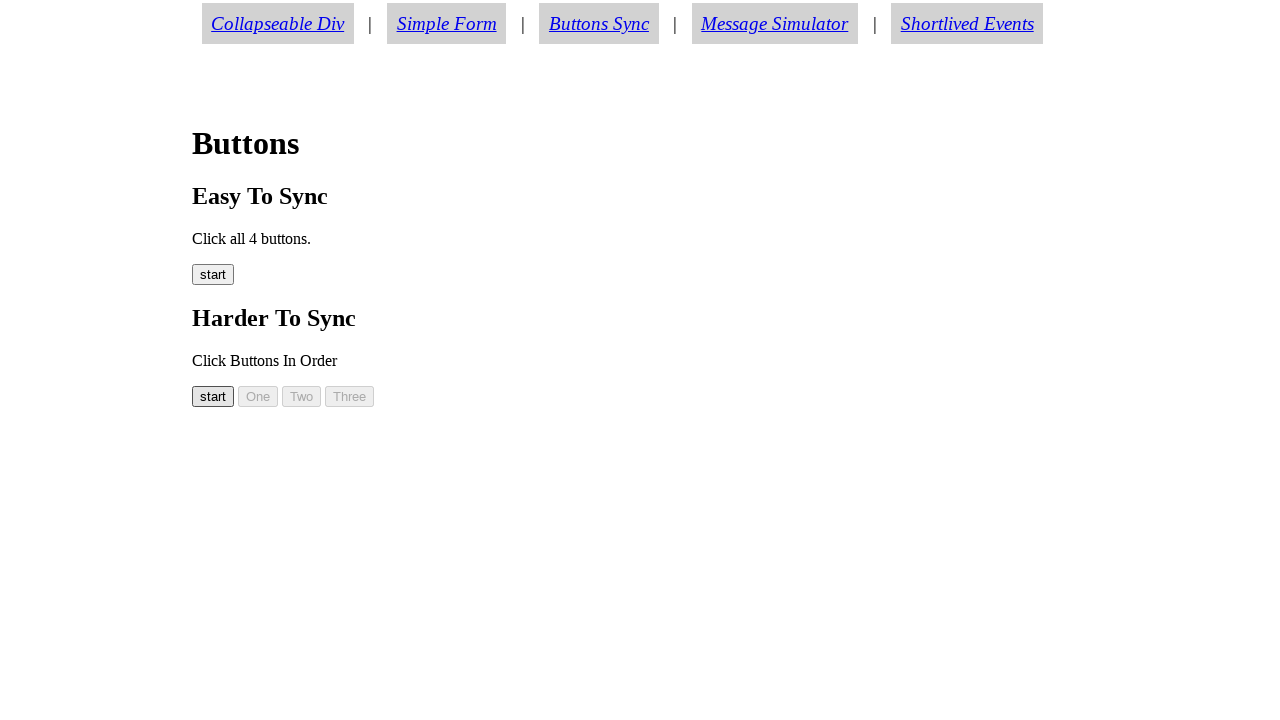

Waited for second button (#button01) to become visible
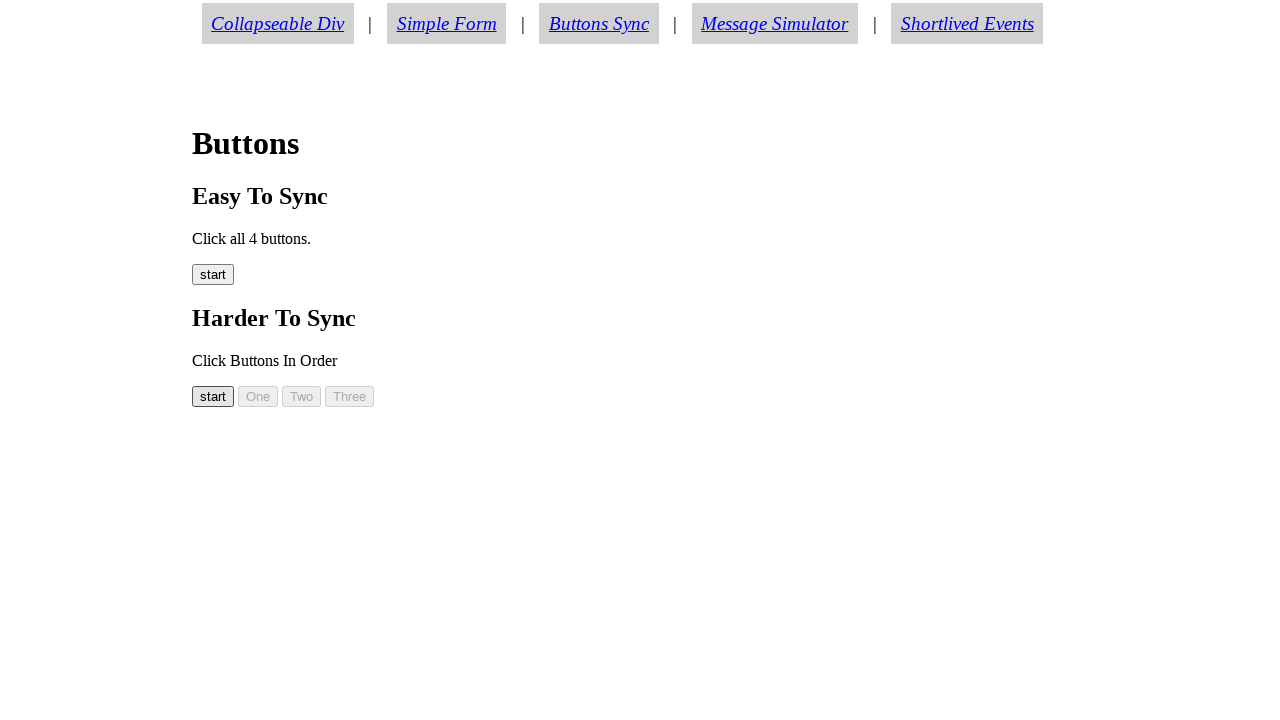

Clicked second button (#button01) at (258, 396) on #button01
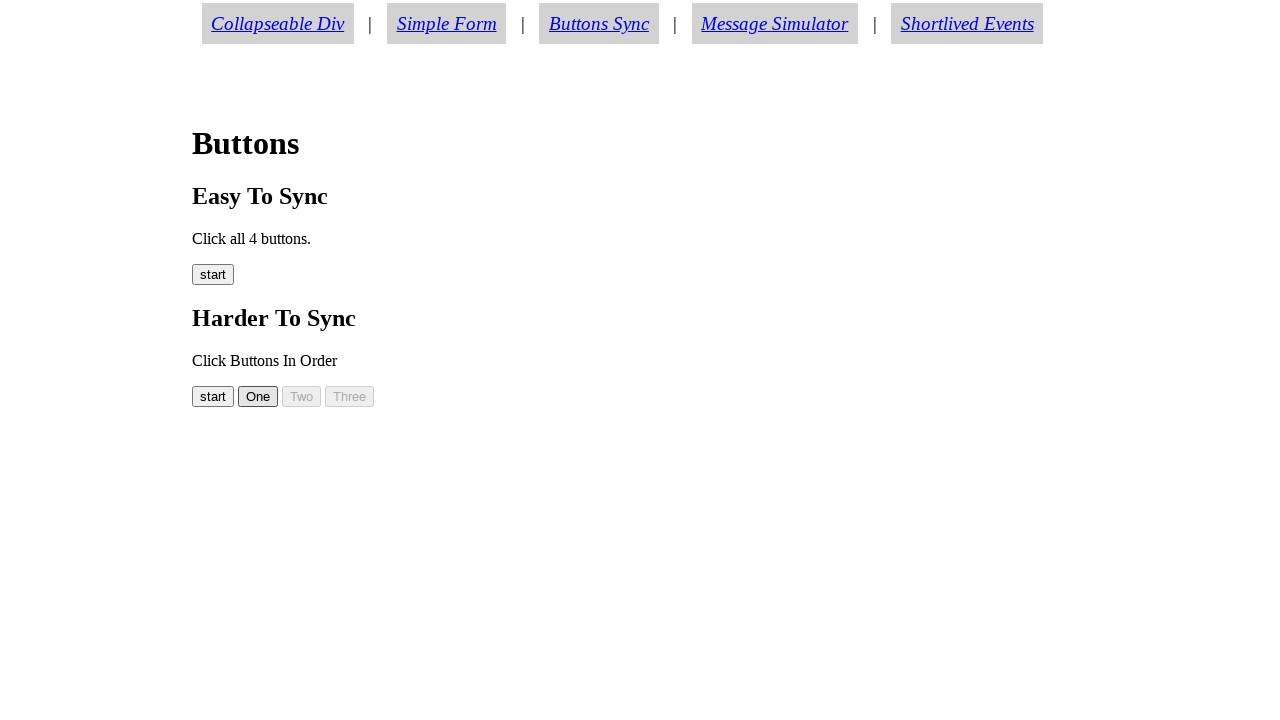

Waited for third button (#button02) to become visible
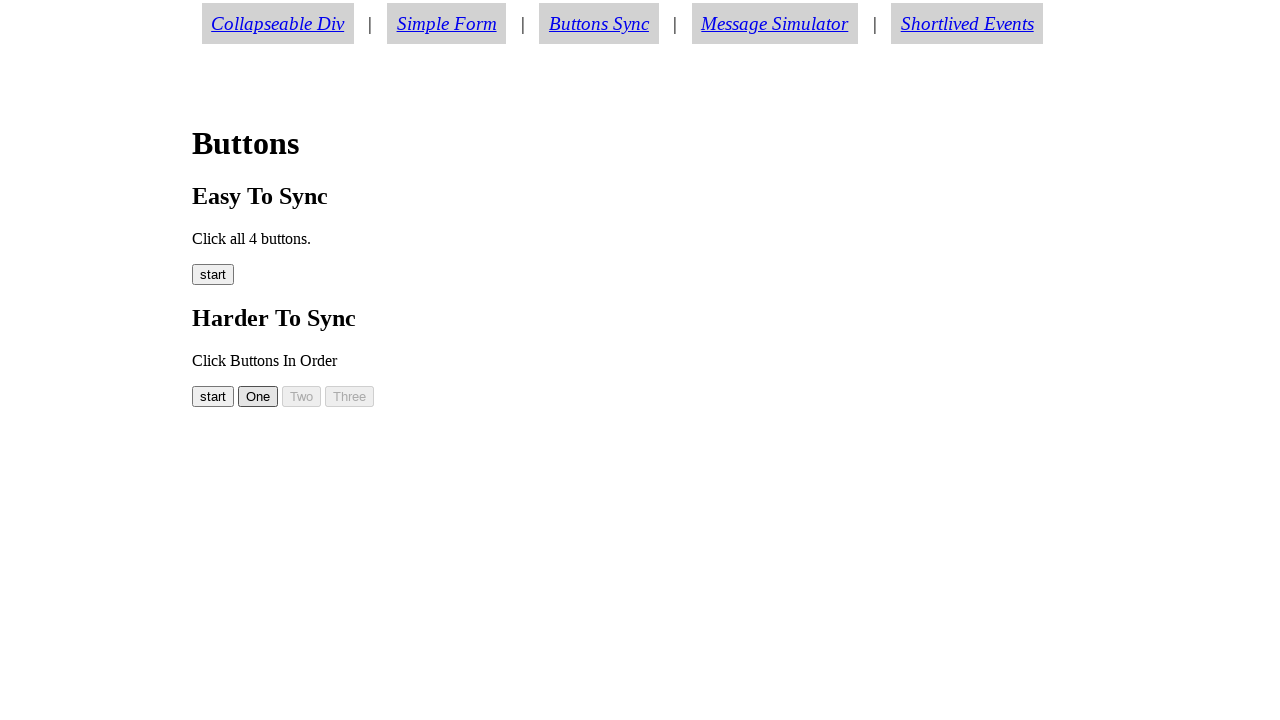

Clicked third button (#button02) at (302, 396) on #button02
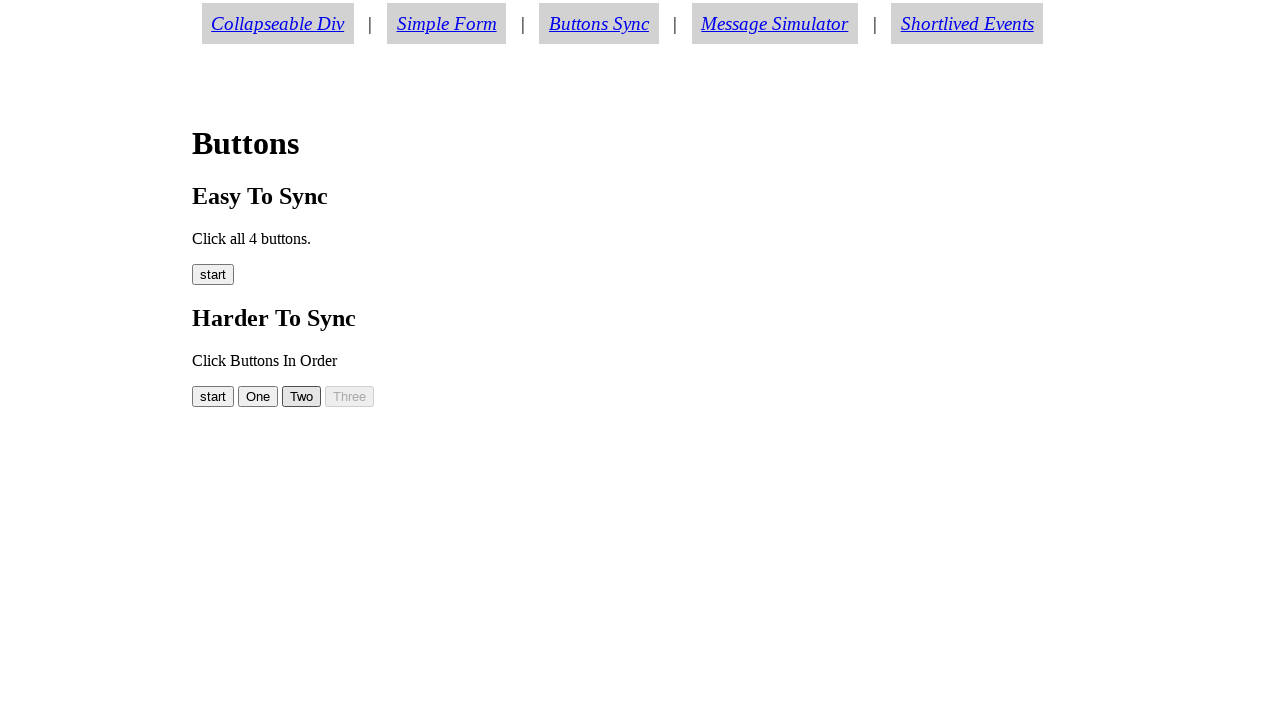

Waited for fourth button (#button03) to become visible
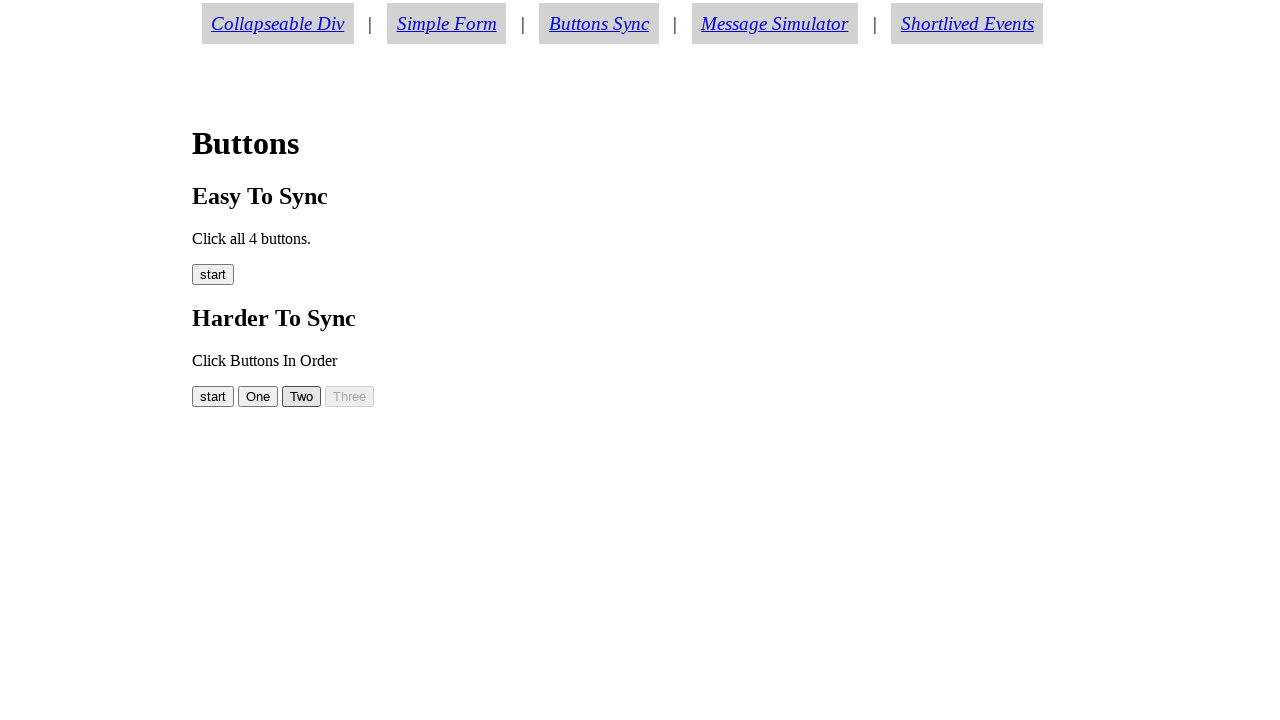

Clicked fourth button (#button03) at (350, 396) on #button03
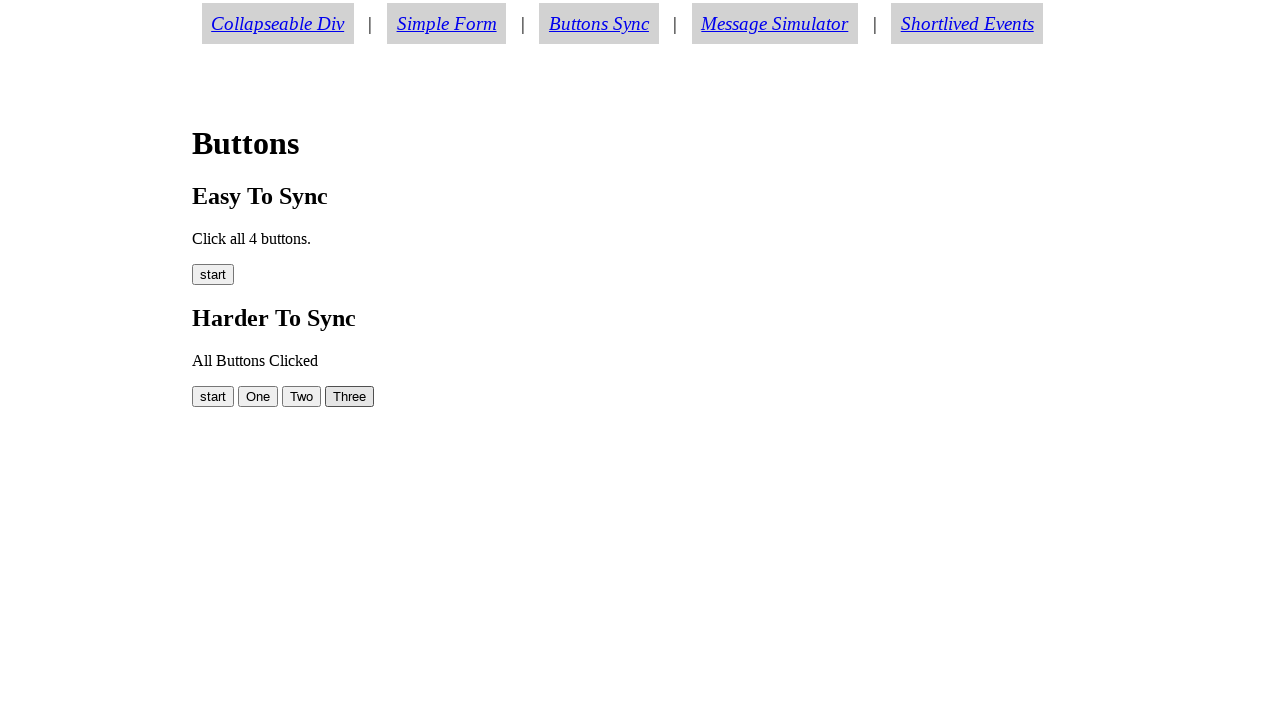

Verified success message 'All Buttons Clicked' appeared
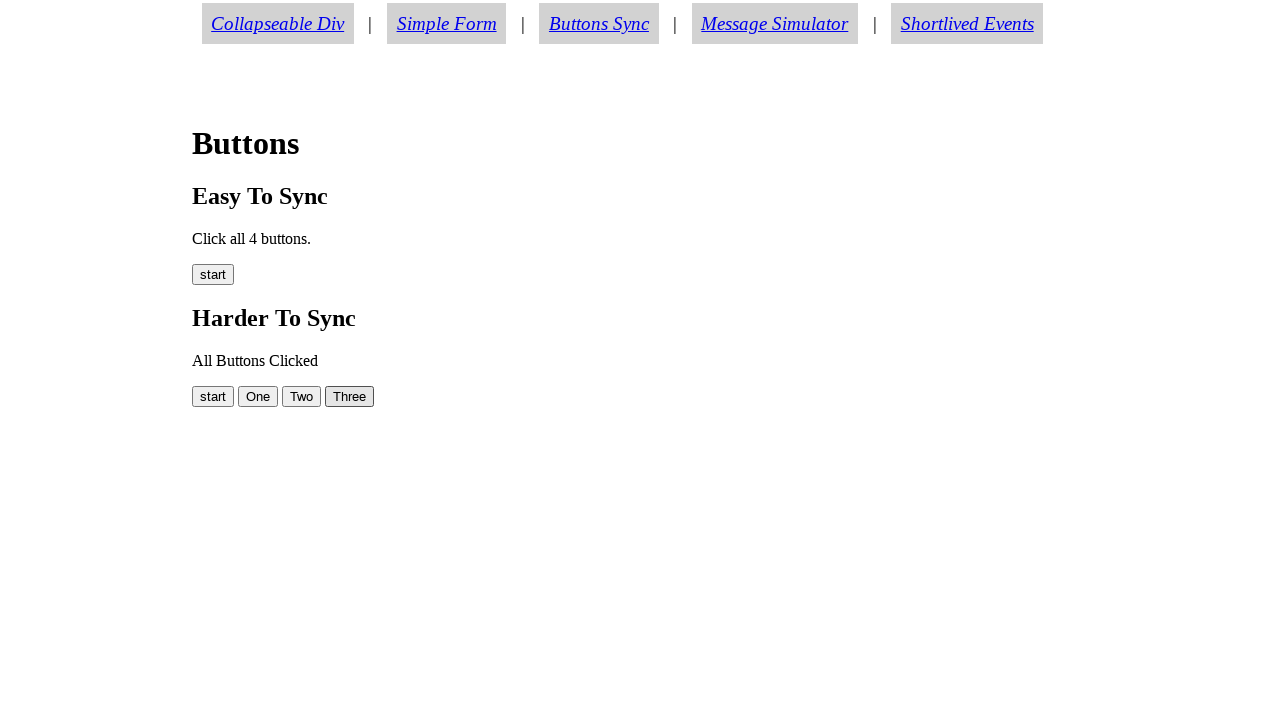

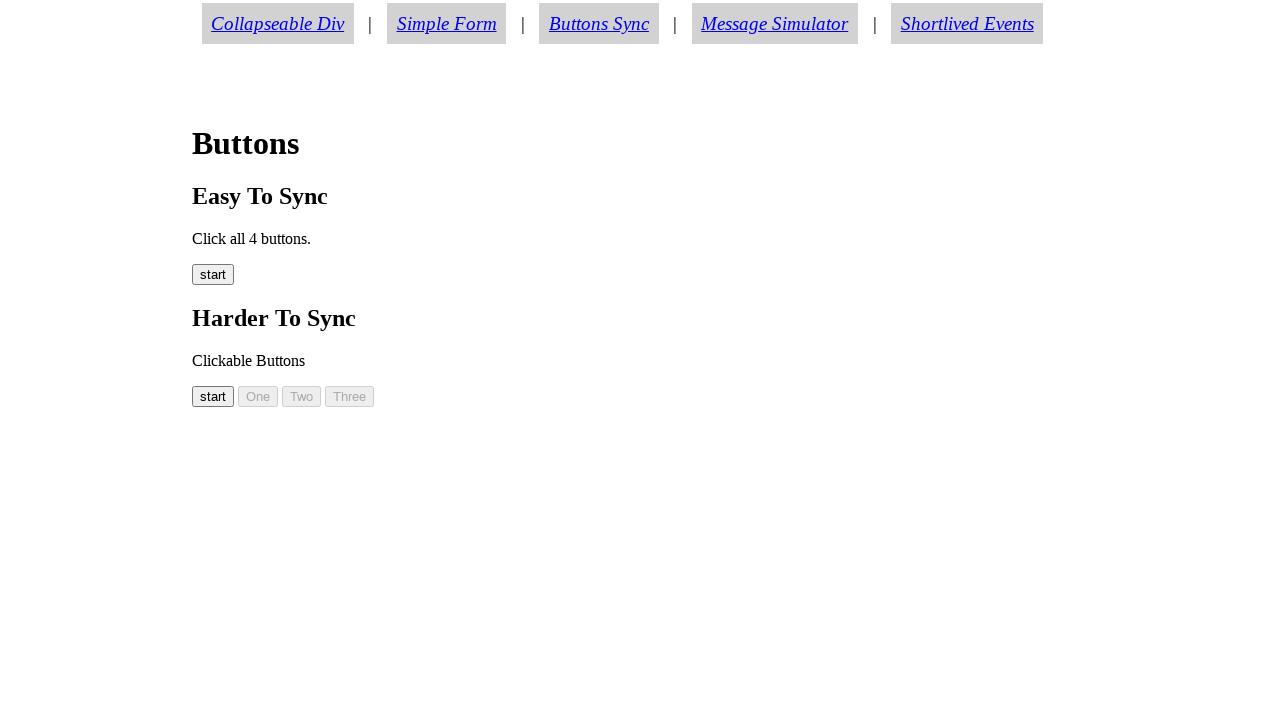